Tests sending text to a prompt alert by entering a name and accepting the prompt

Starting URL: https://letcode.in/alert

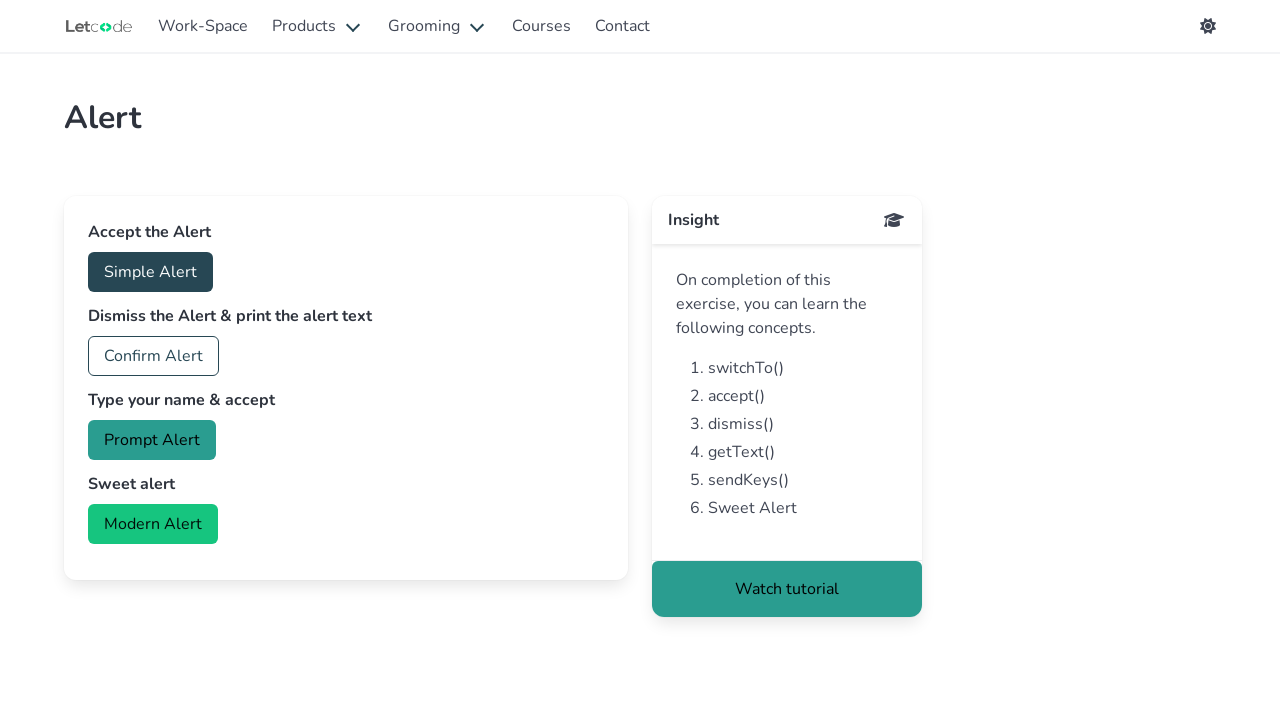

Set up dialog handler to accept prompt with text 'Marcus Thompson'
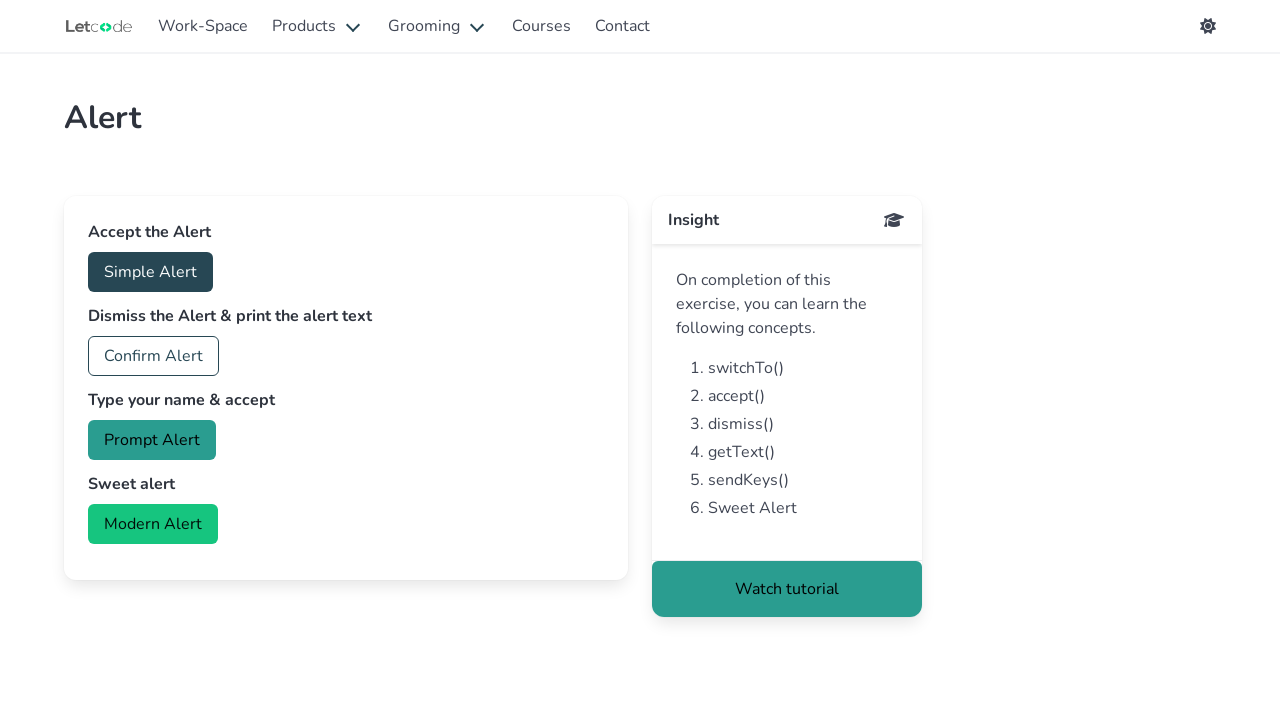

Clicked prompt alert button at (152, 440) on #prompt
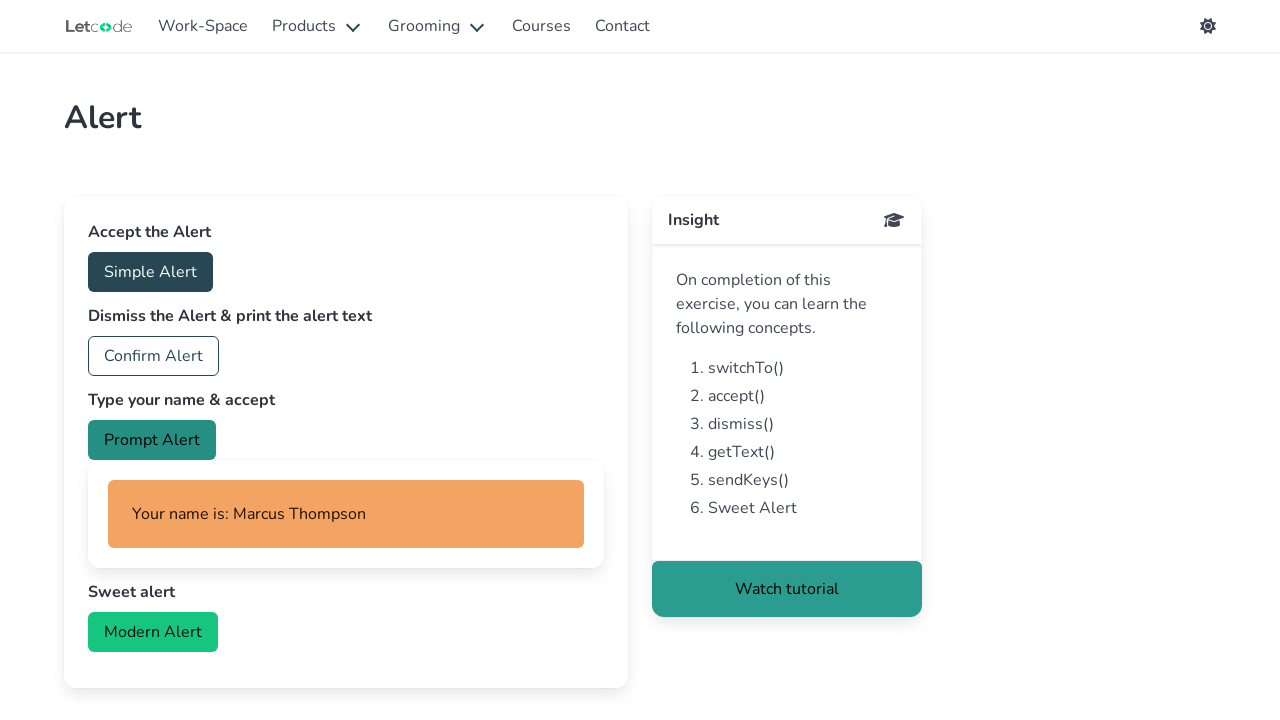

Confirmed name was sent - confirmation element appeared
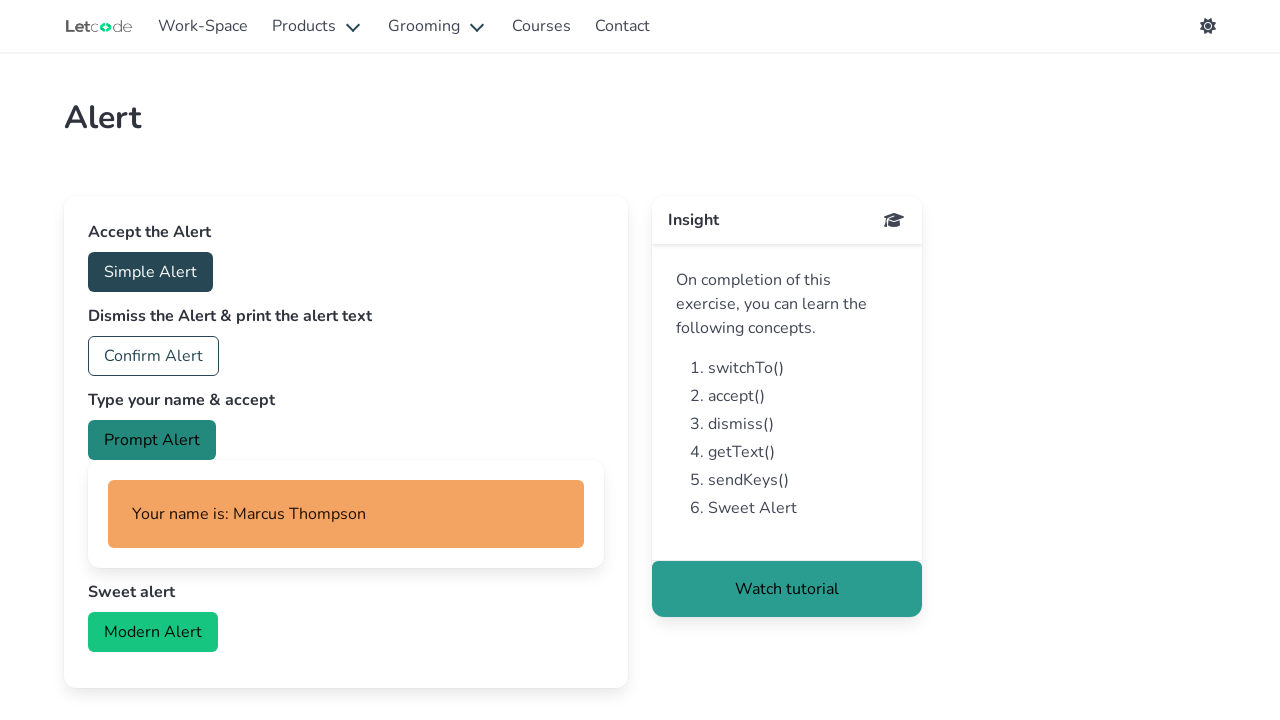

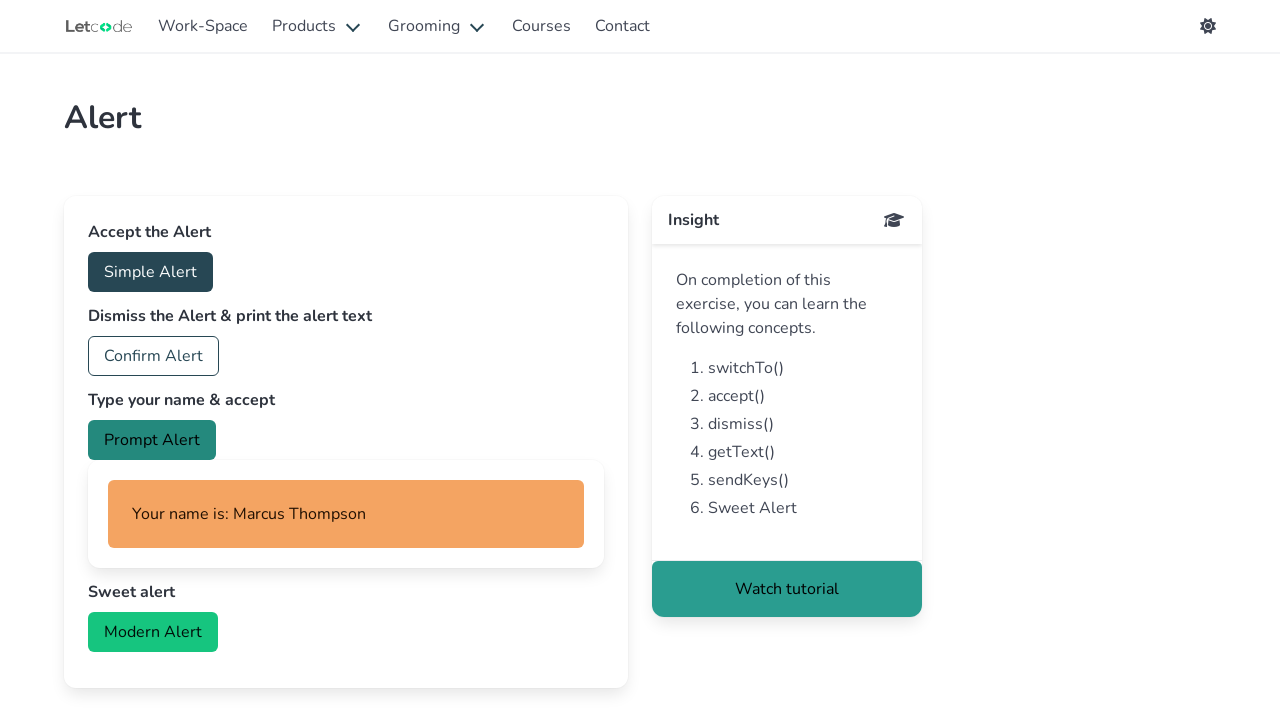